Tests alert handling by clicking a button that triggers an alert and then accepting/dismissing the alert dialog

Starting URL: https://rahulshettyacademy.com/AutomationPractice/

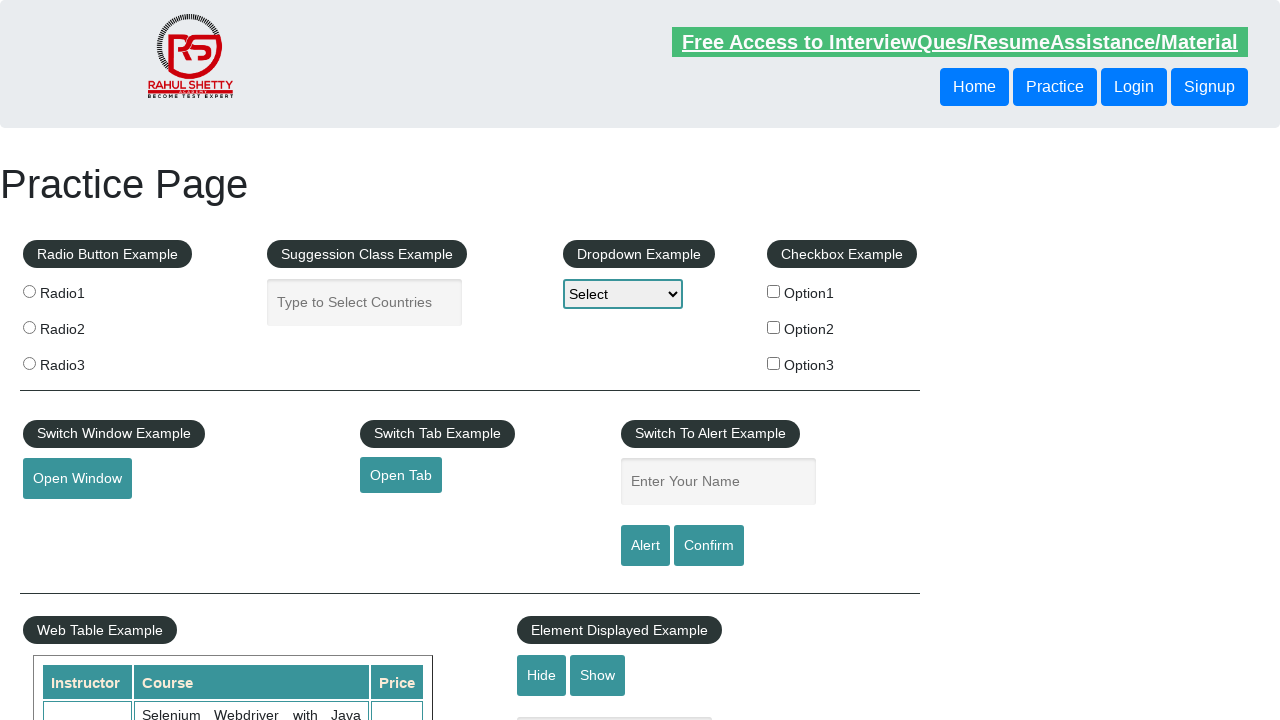

Clicked alert button to trigger alert dialog at (645, 546) on #alertbtn
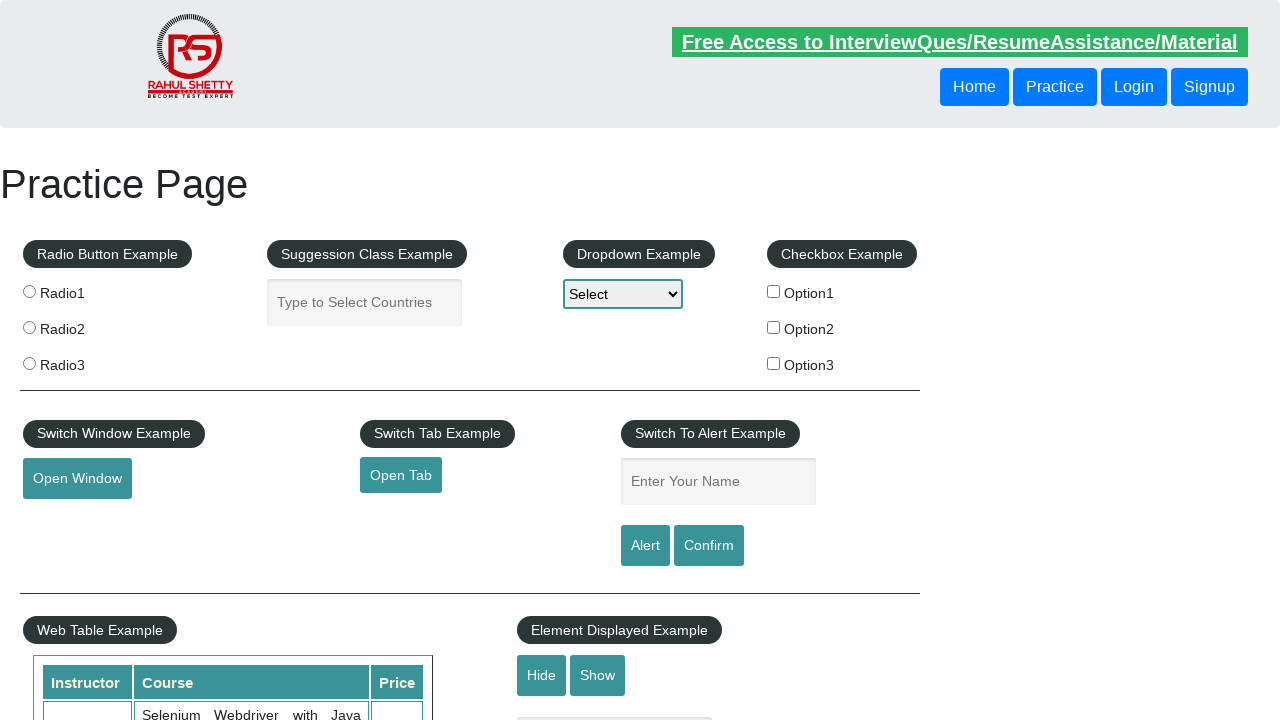

Set up dialog handler to accept alerts
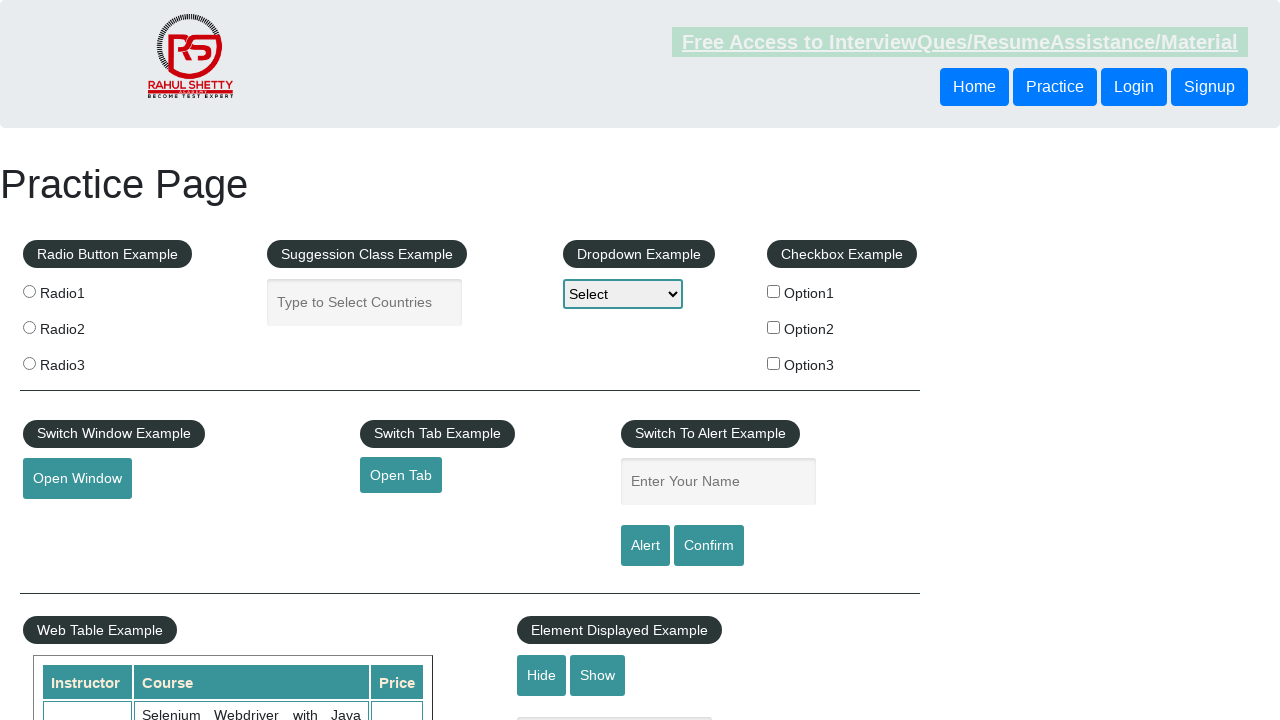

Clicked alert button again with dialog handler active at (645, 546) on #alertbtn
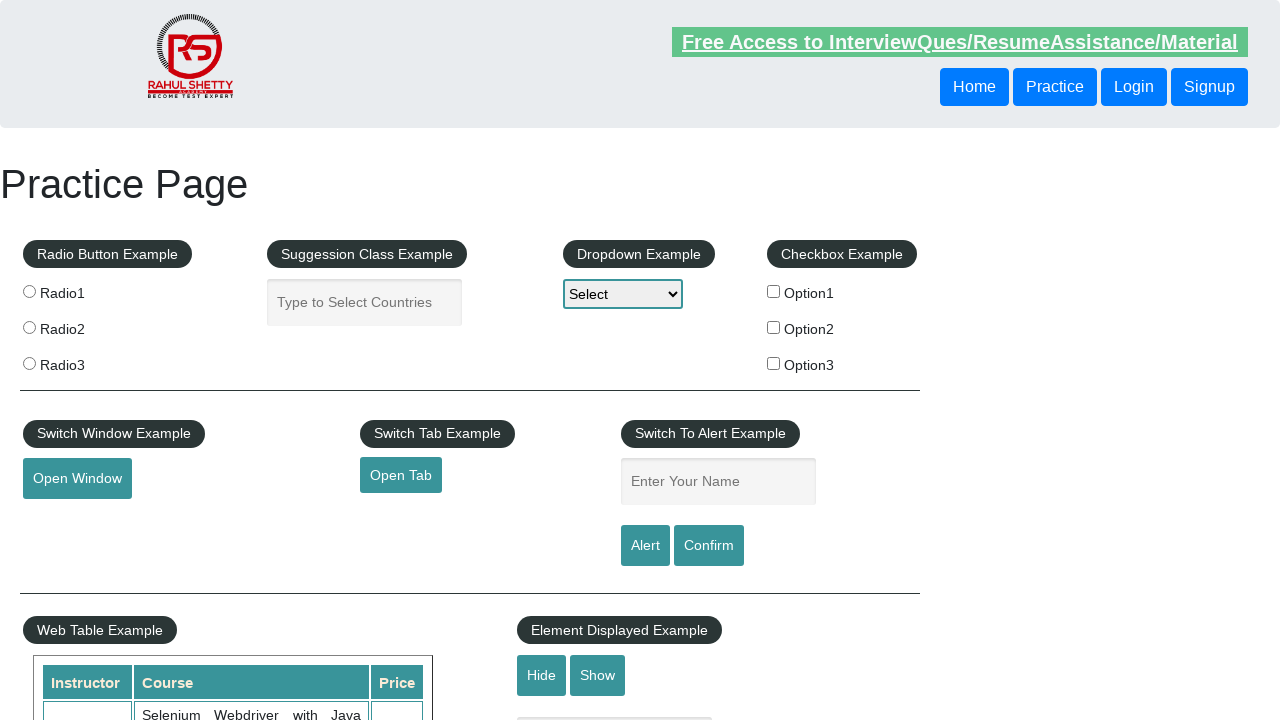

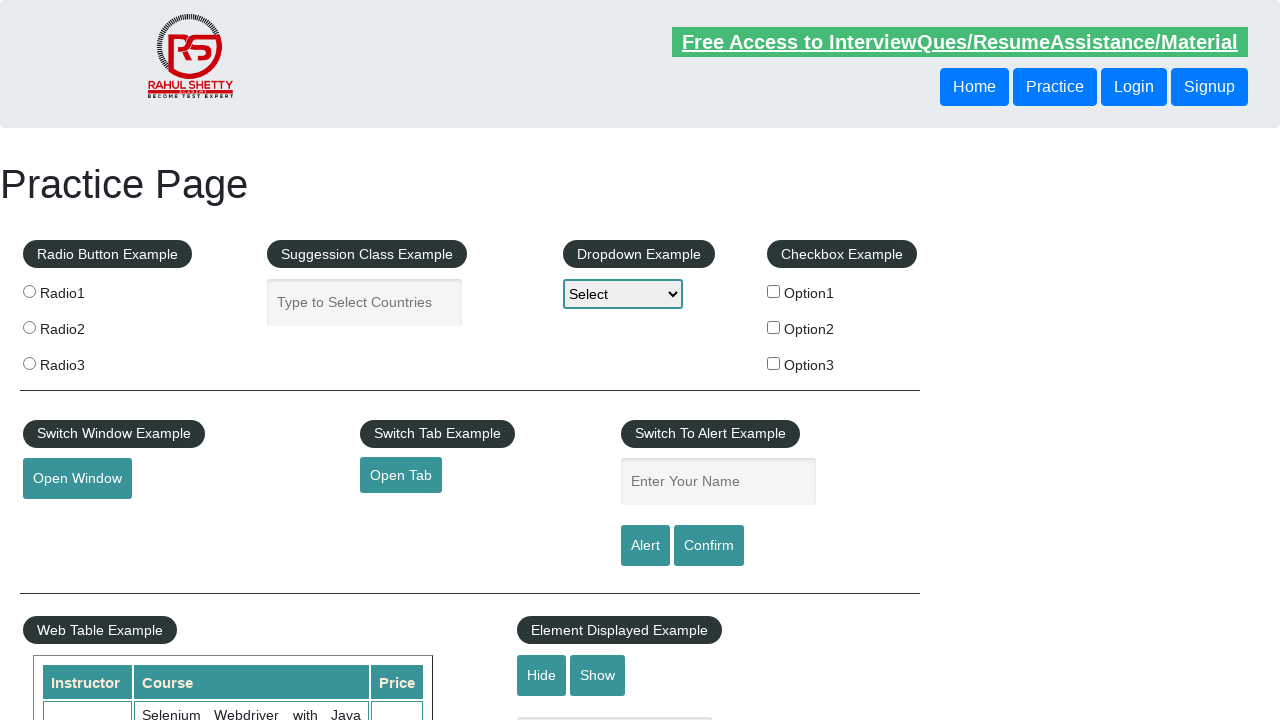